Navigates to a buttons test page and checks if a specific button element is enabled

Starting URL: https://automationtesting.co.uk/buttons.html

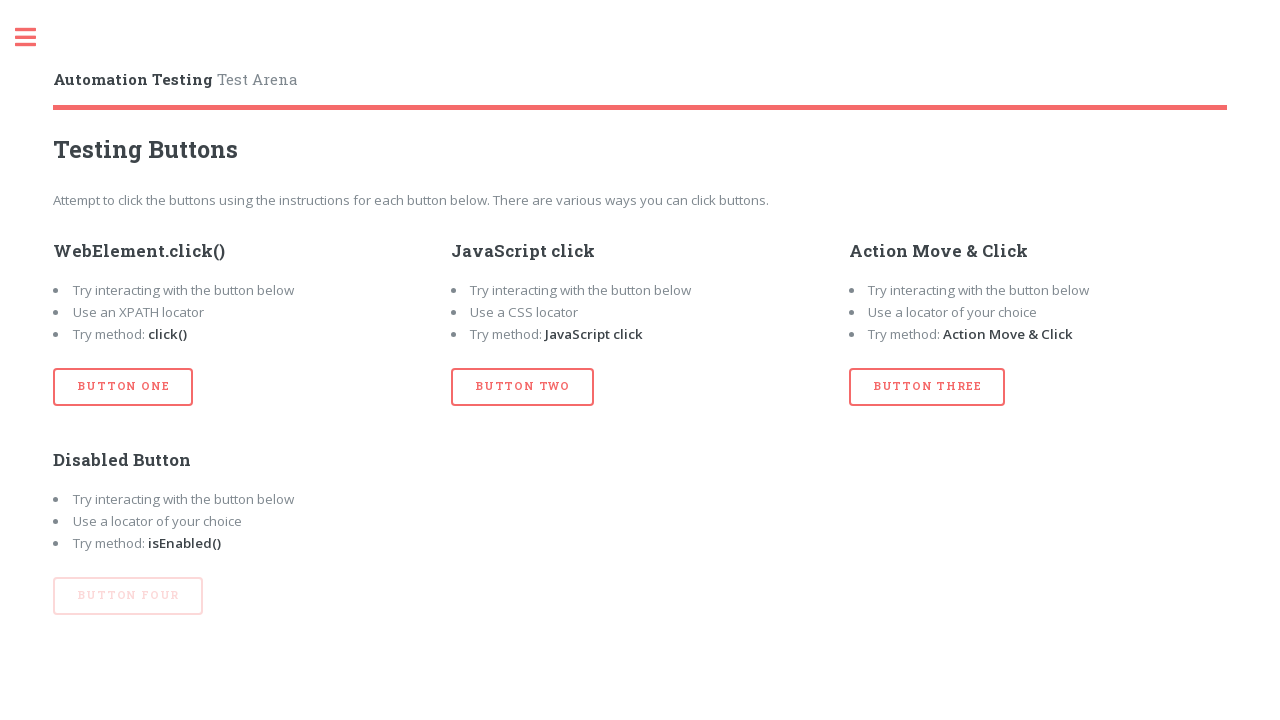

Navigated to buttons test page
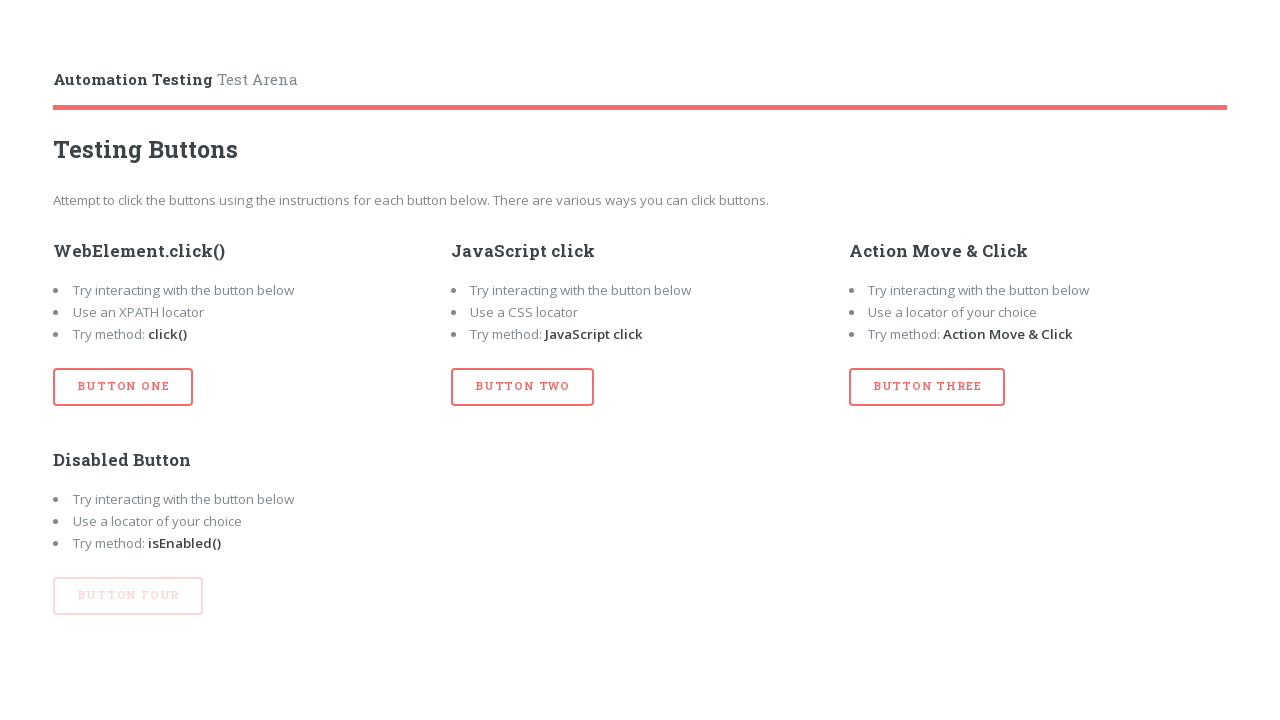

Located button element with id 'btn_four'
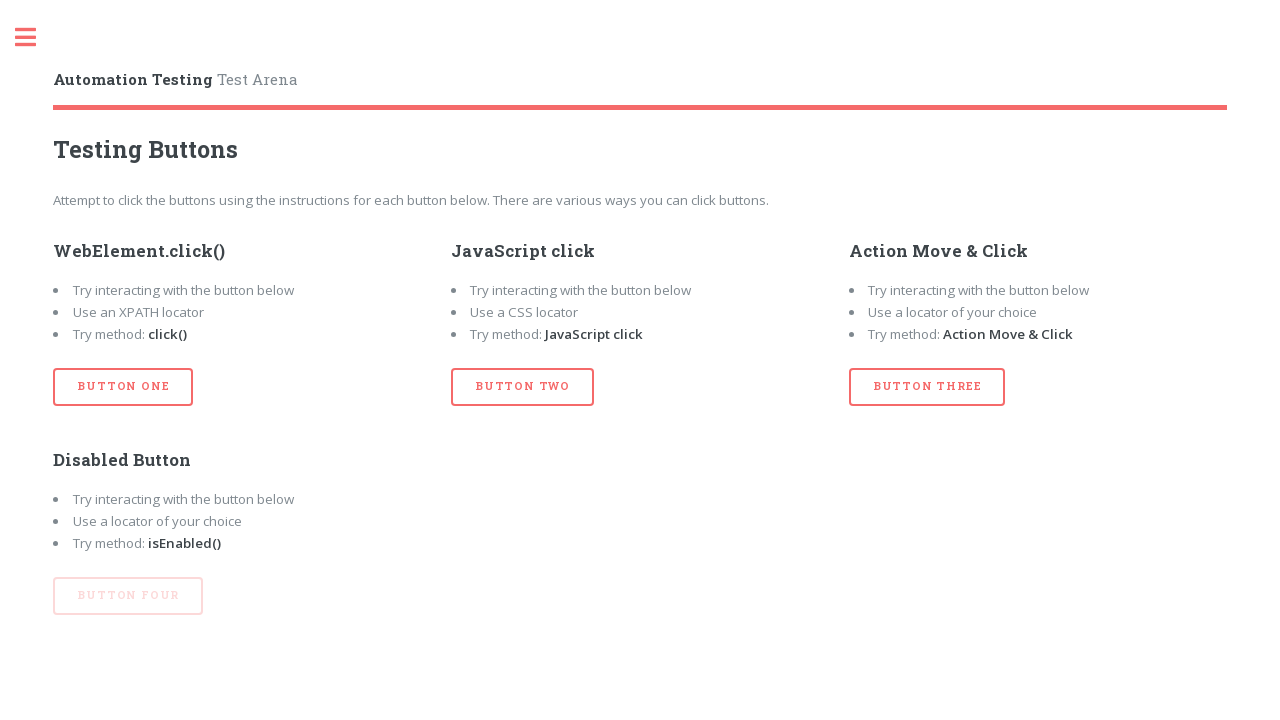

Checked if button is enabled: False
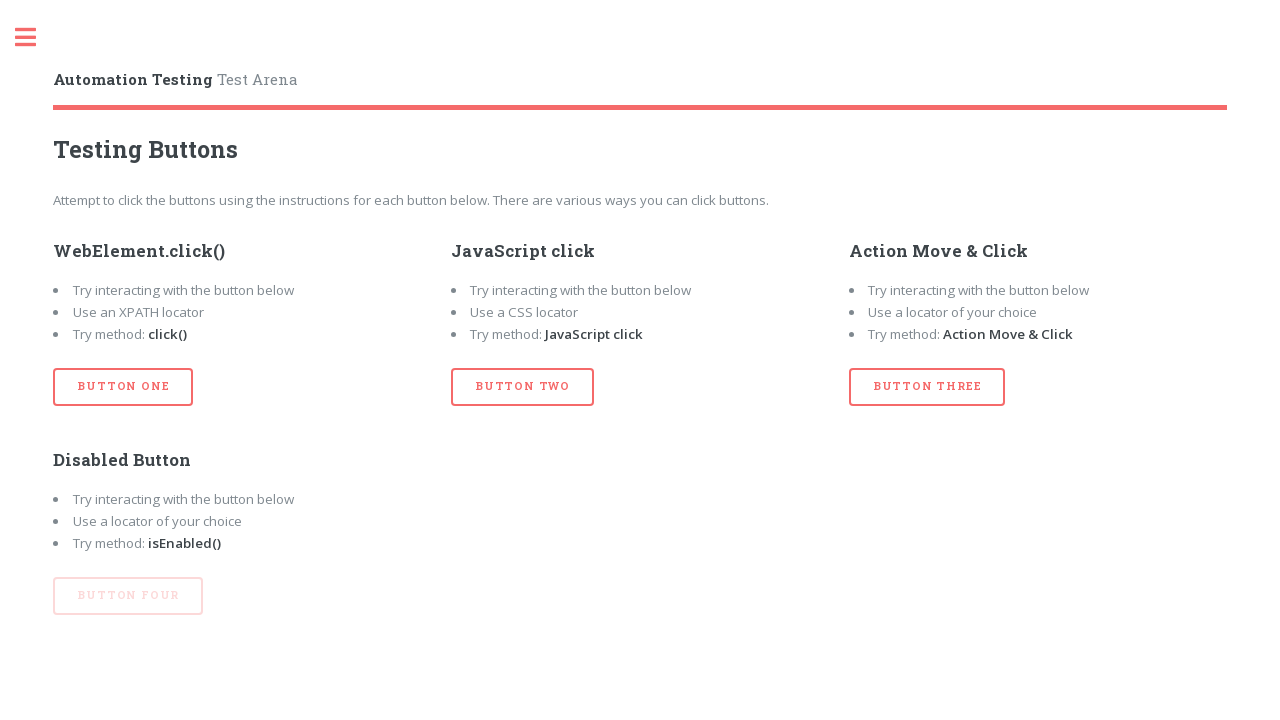

Printed button enabled status: False
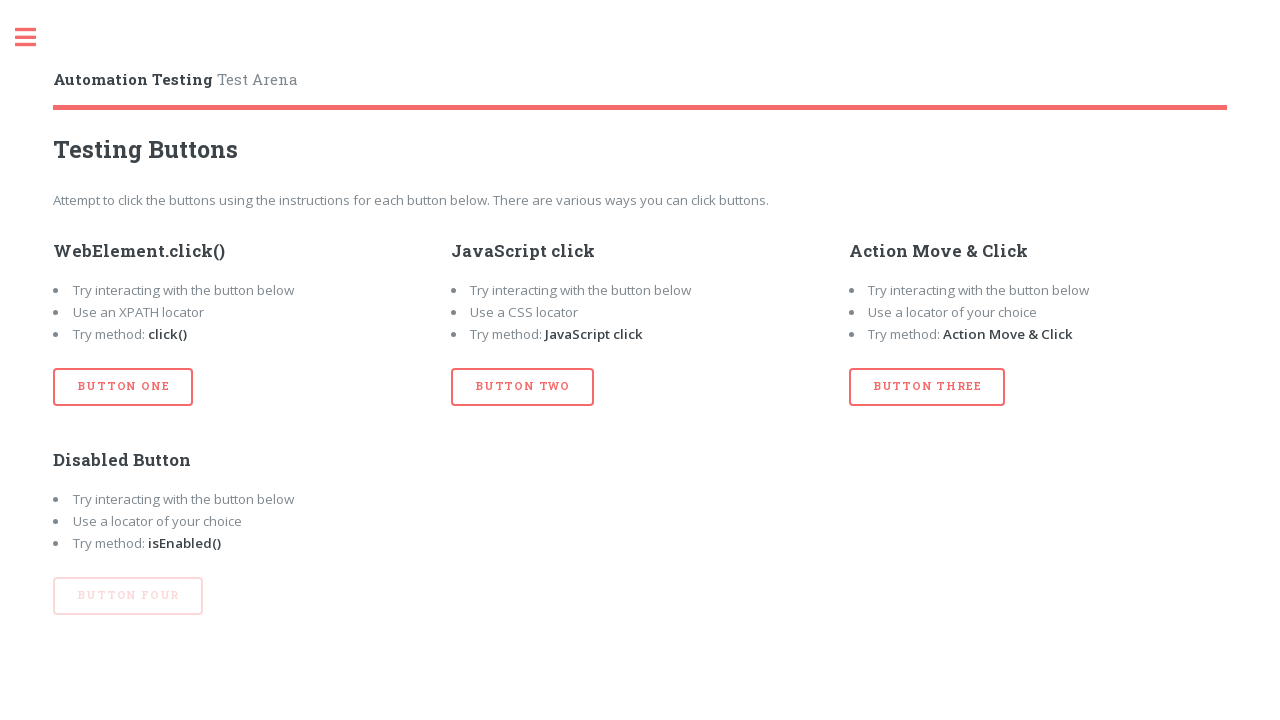

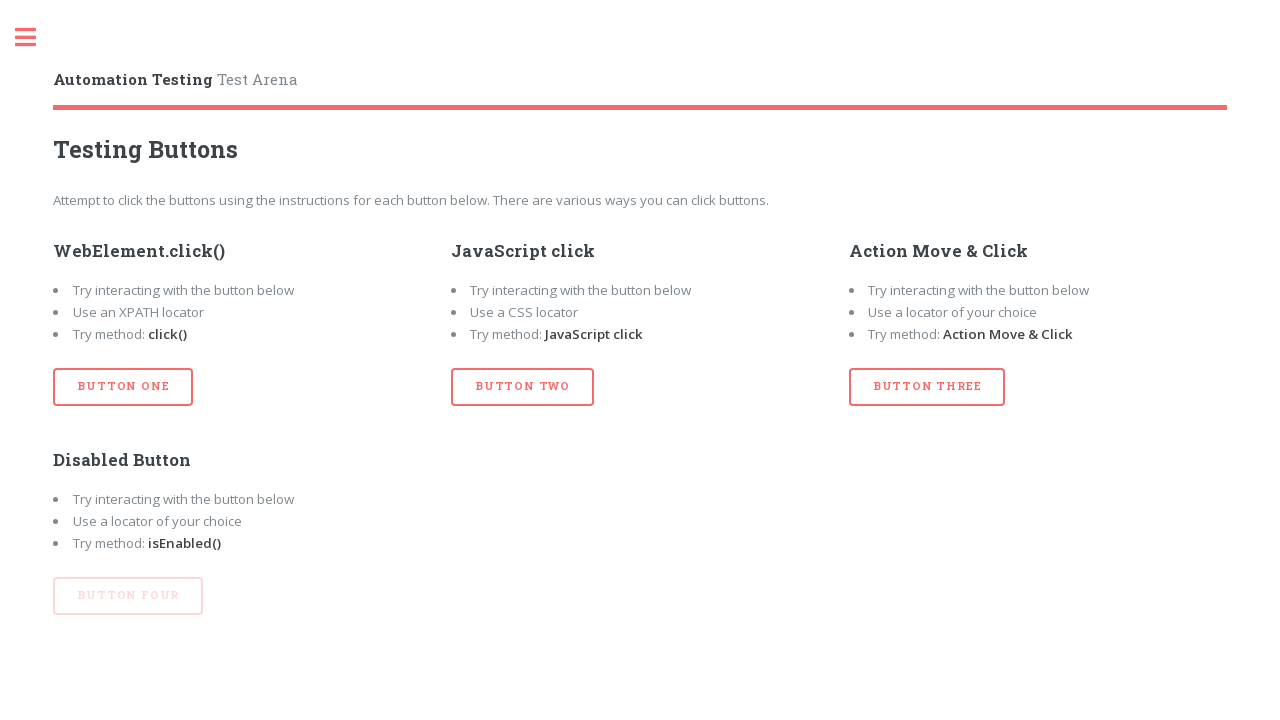